Tests registration form validation on Redmine by attempting to register with an invalid email format and verifying that an appropriate error message is displayed.

Starting URL: https://www.redmine.org/

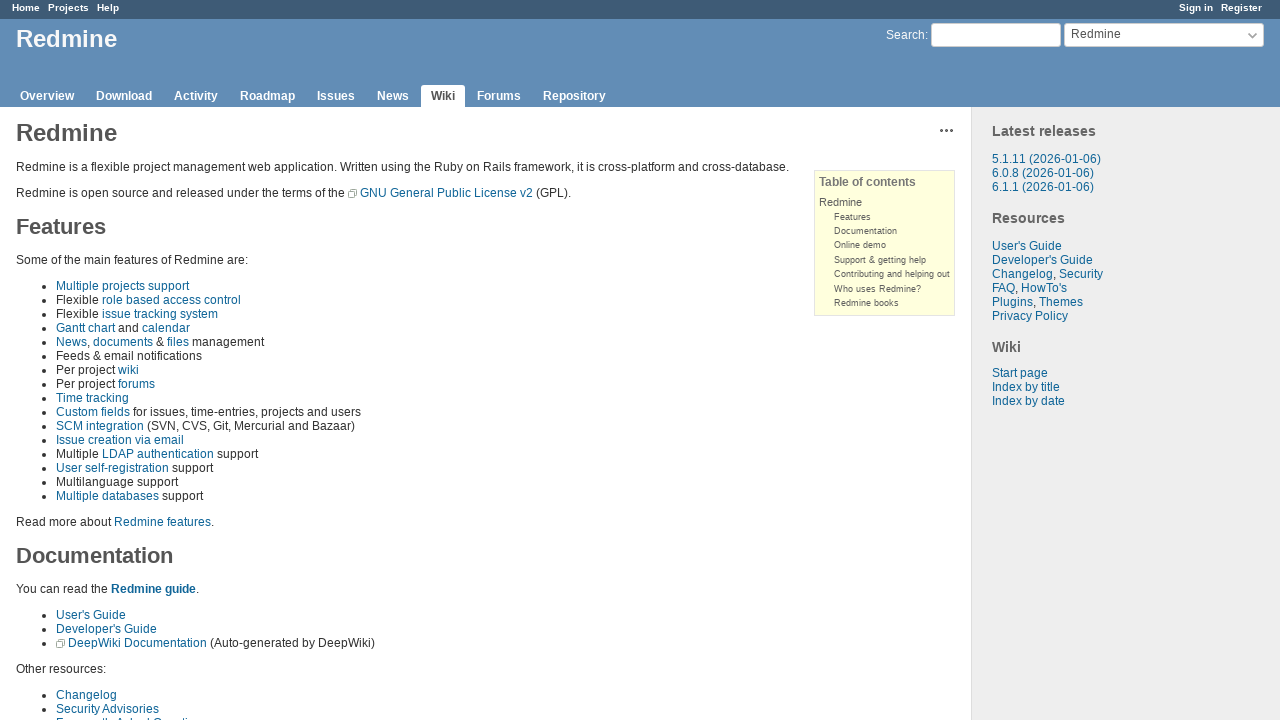

Waited for Redmine homepage to fully load
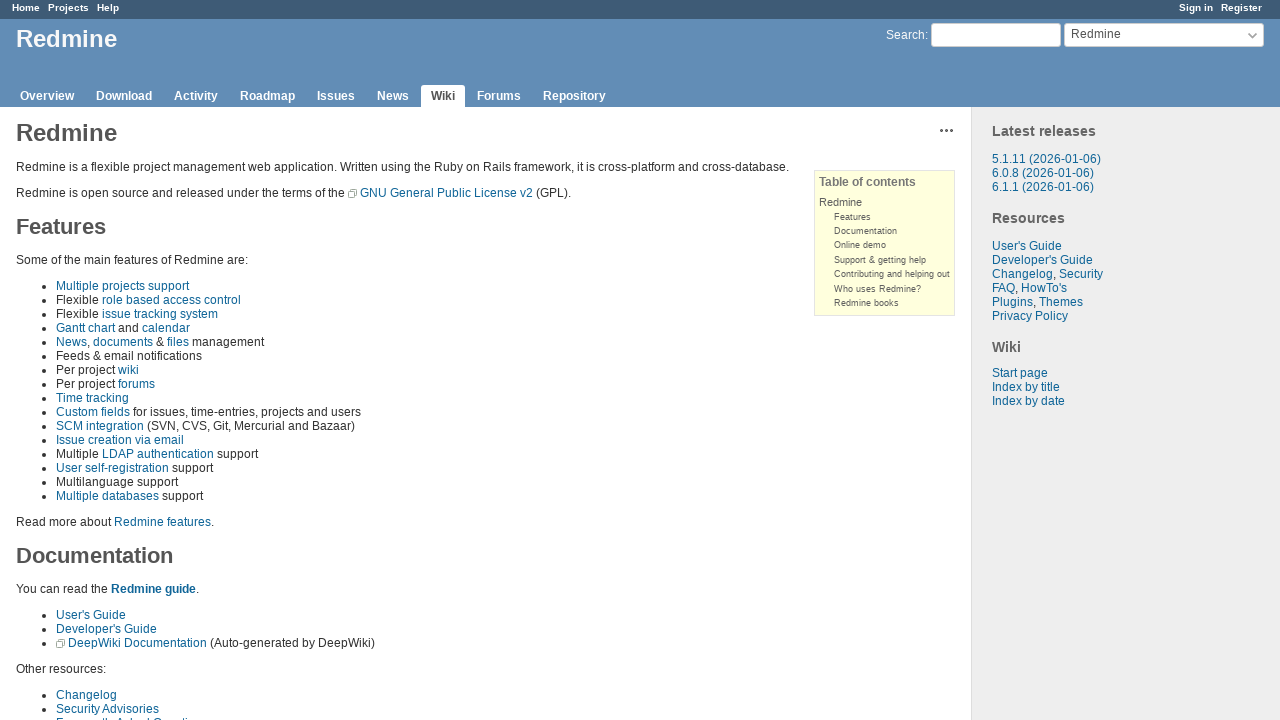

Clicked Register link in top menu at (1242, 8) on a:has-text('Register')
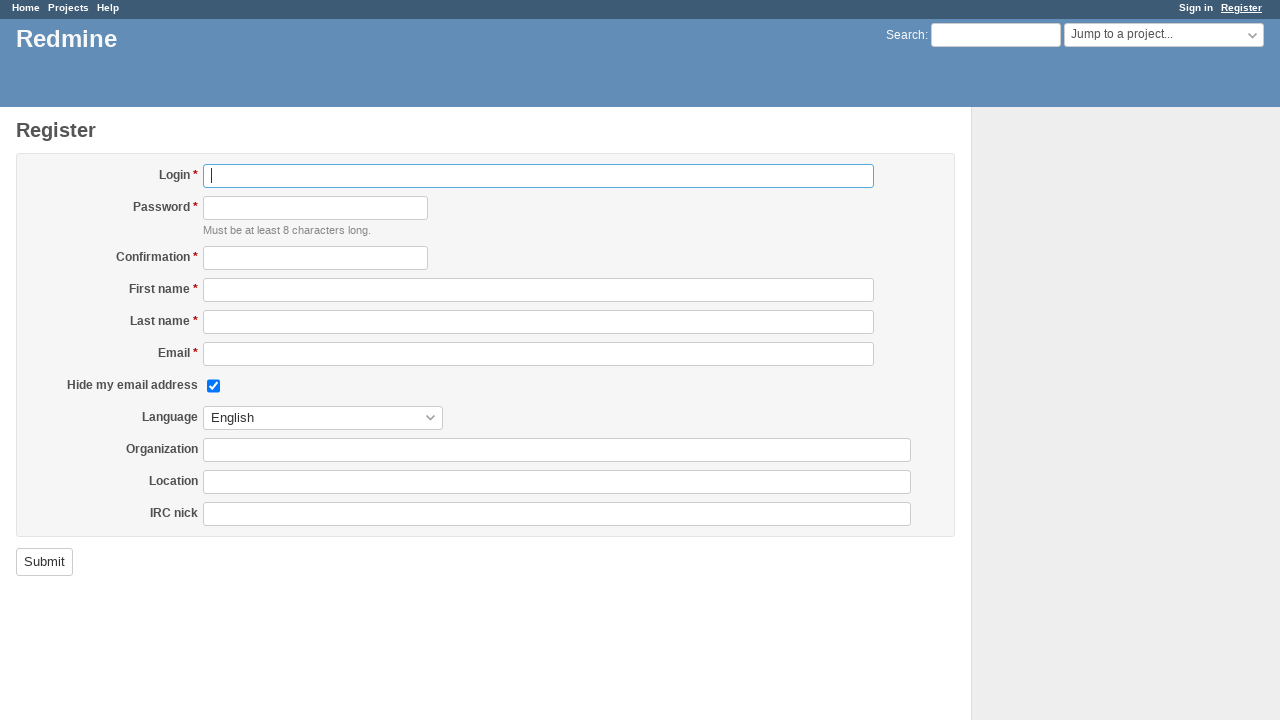

Navigated to registration page
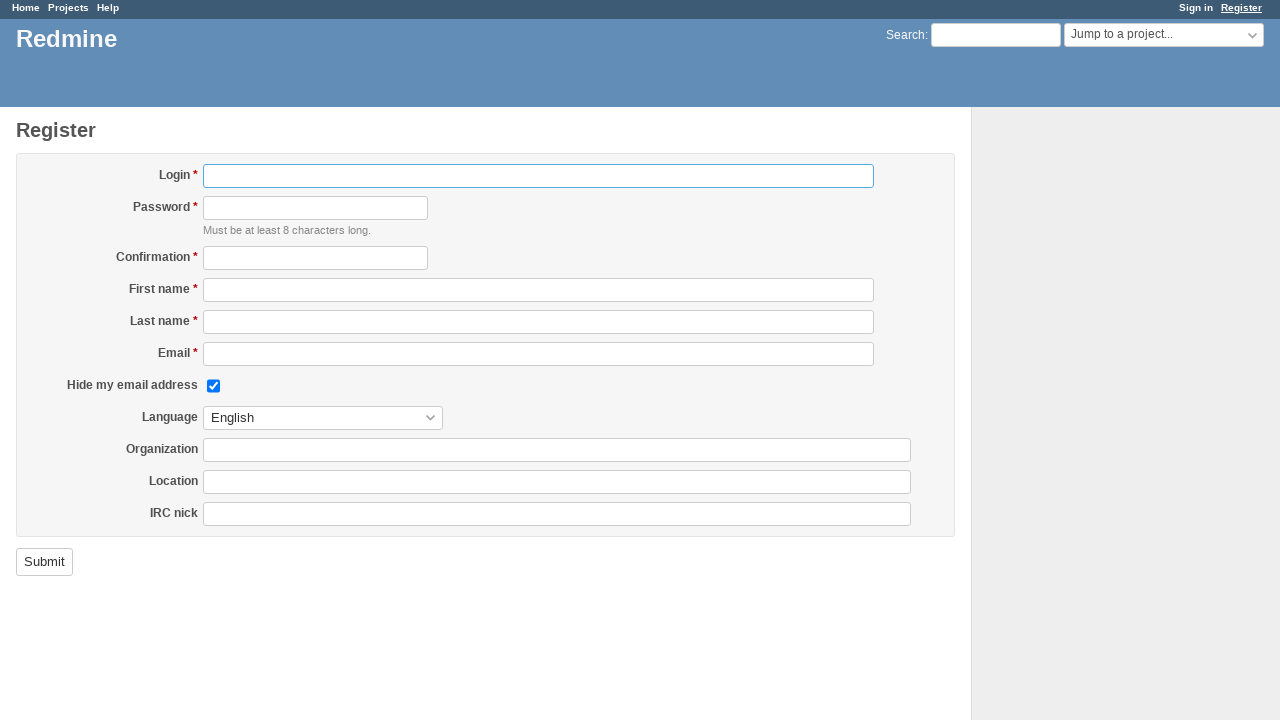

Filled login field with 'testers1' on #user_login
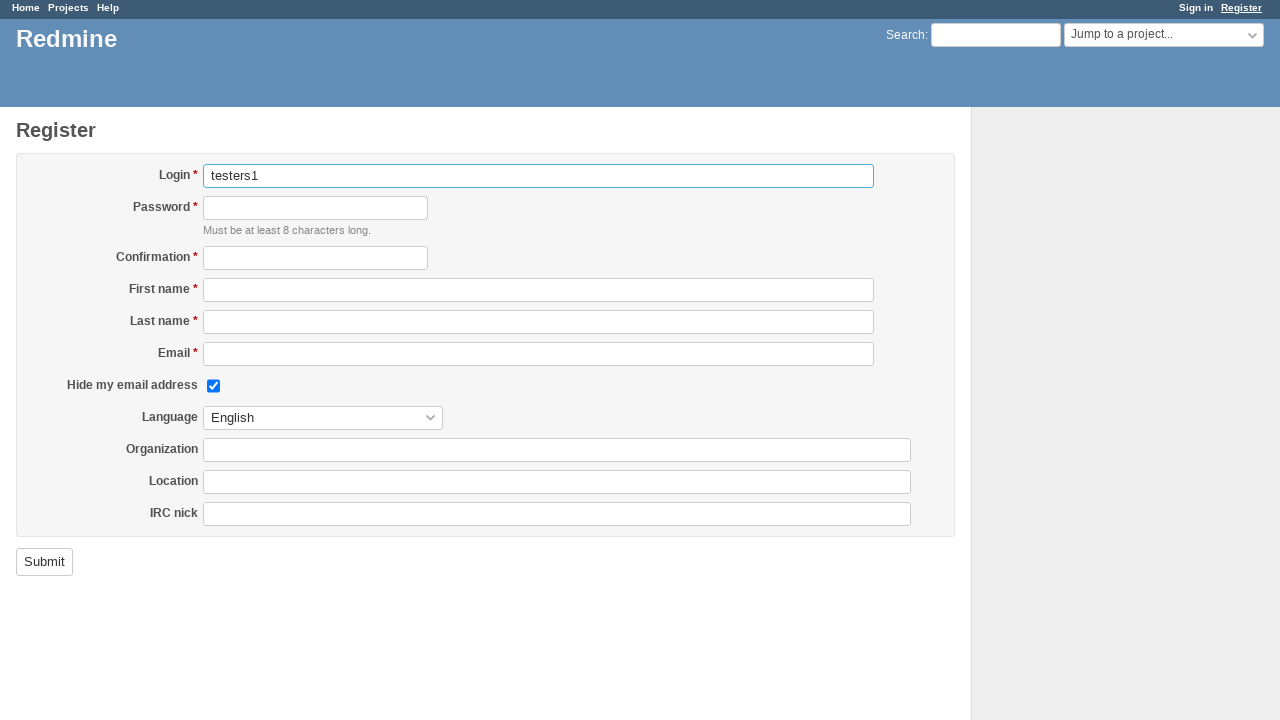

Filled password field with 'test1234' on #user_password
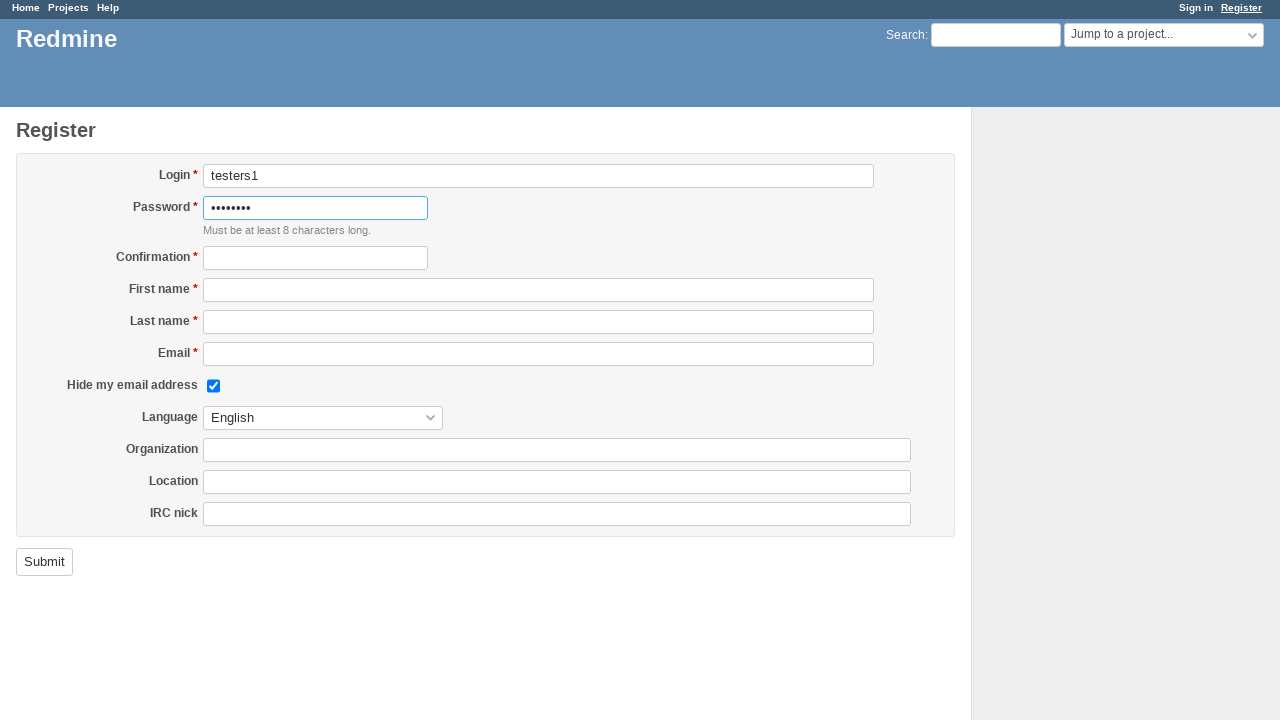

Filled password confirmation field with 'test1234' on #user_password_confirmation
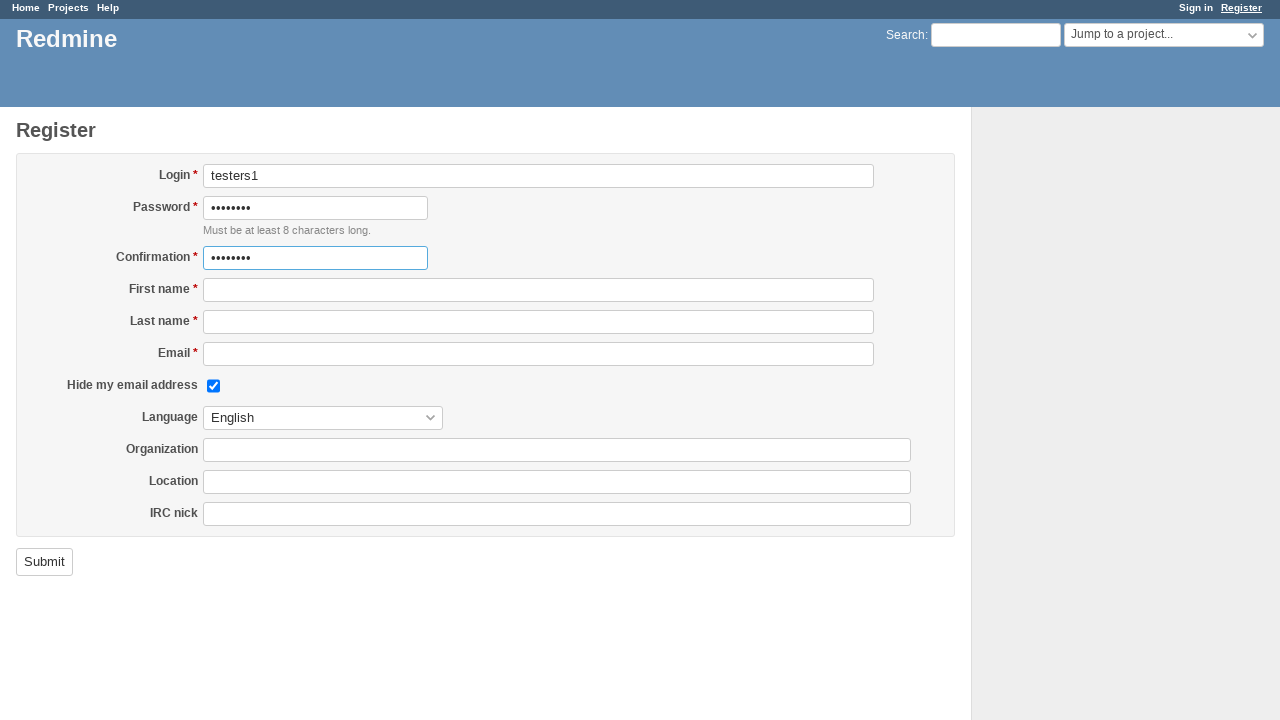

Filled first name field with '111' on #user_firstname
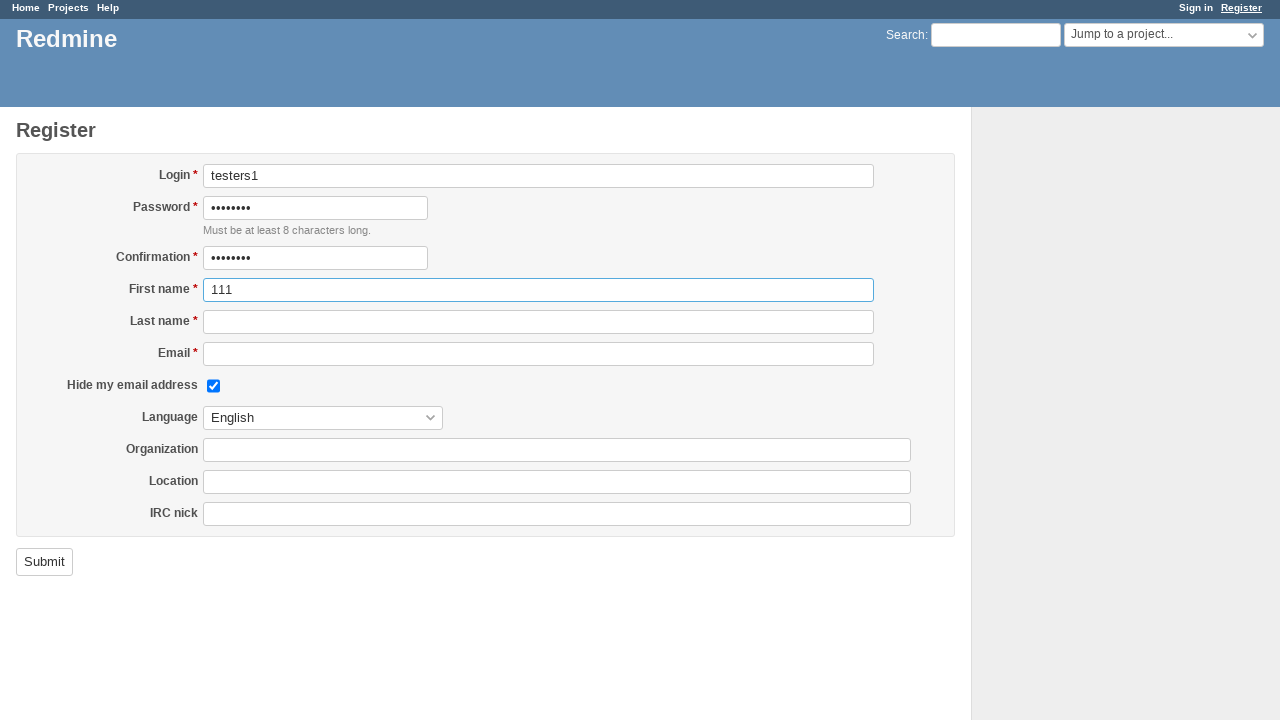

Filled last name field with '222' on #user_lastname
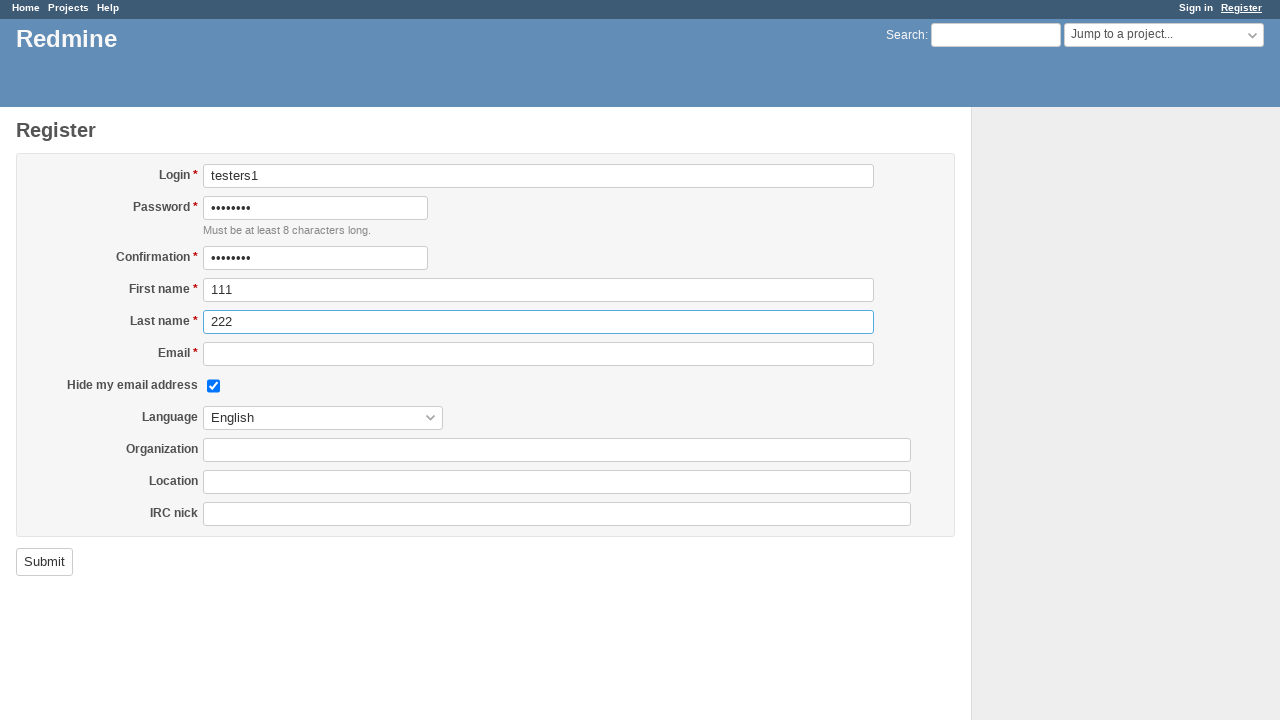

Filled email field with invalid email 'testgmail.com' (missing @ symbol) on #user_mail
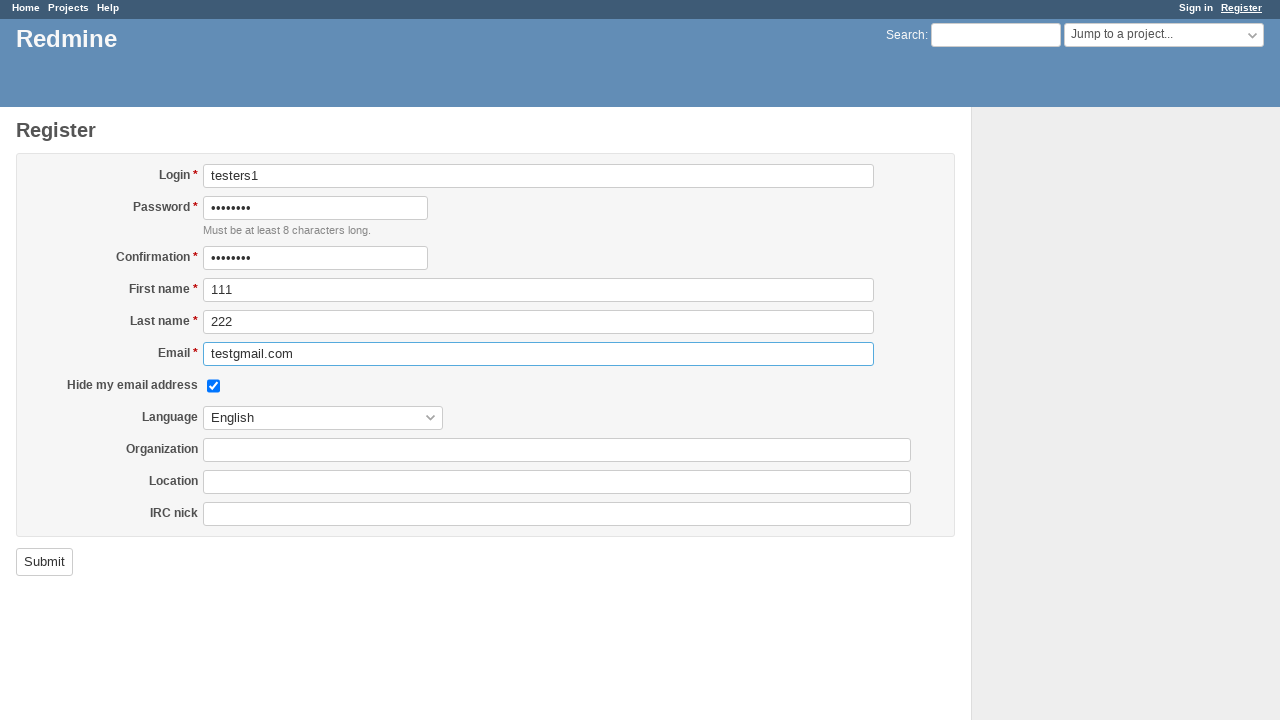

Clicked submit button to register with invalid email at (44, 562) on input[type='submit'][name='commit']
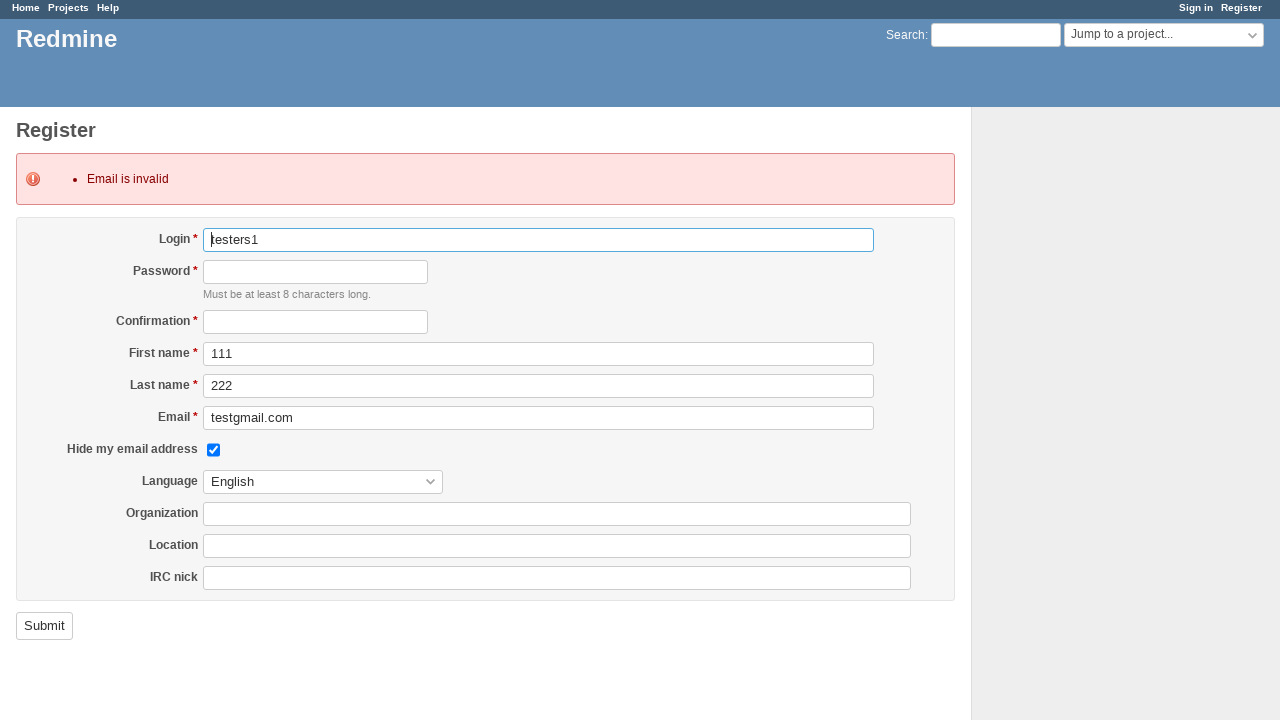

Page loaded after form submission attempt
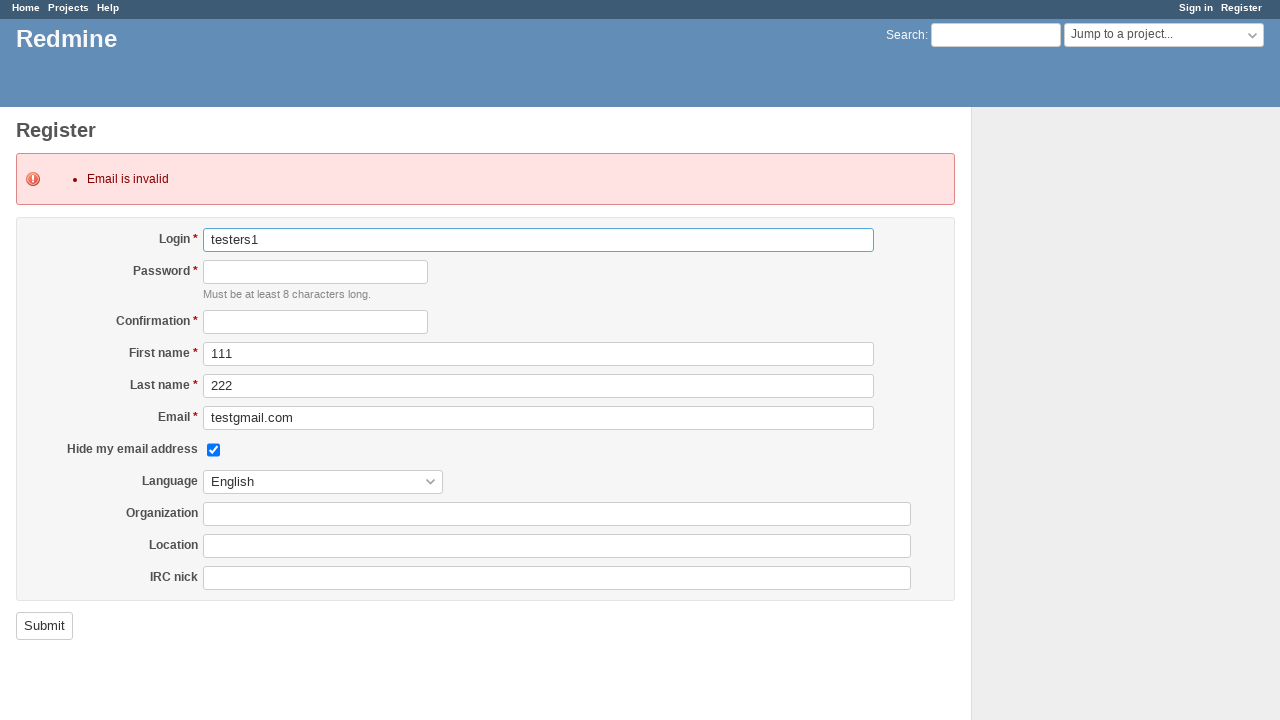

Located error message element
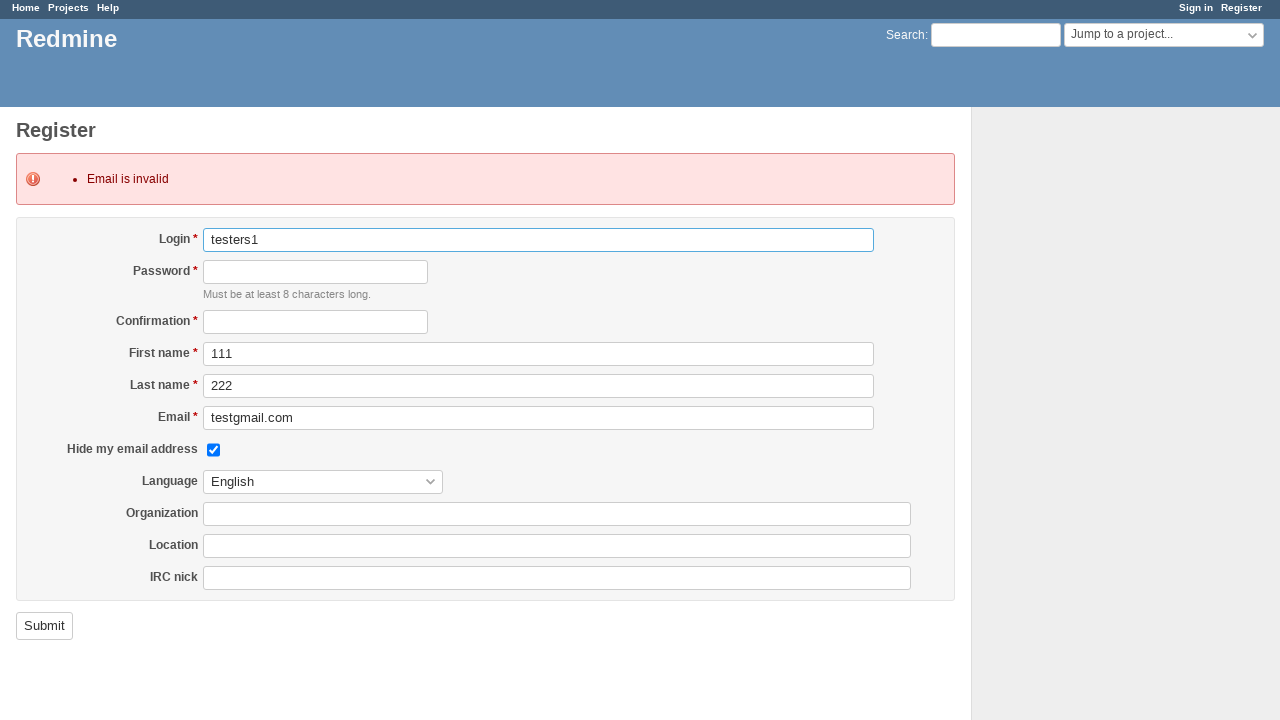

Verified error message is displayed for invalid email format
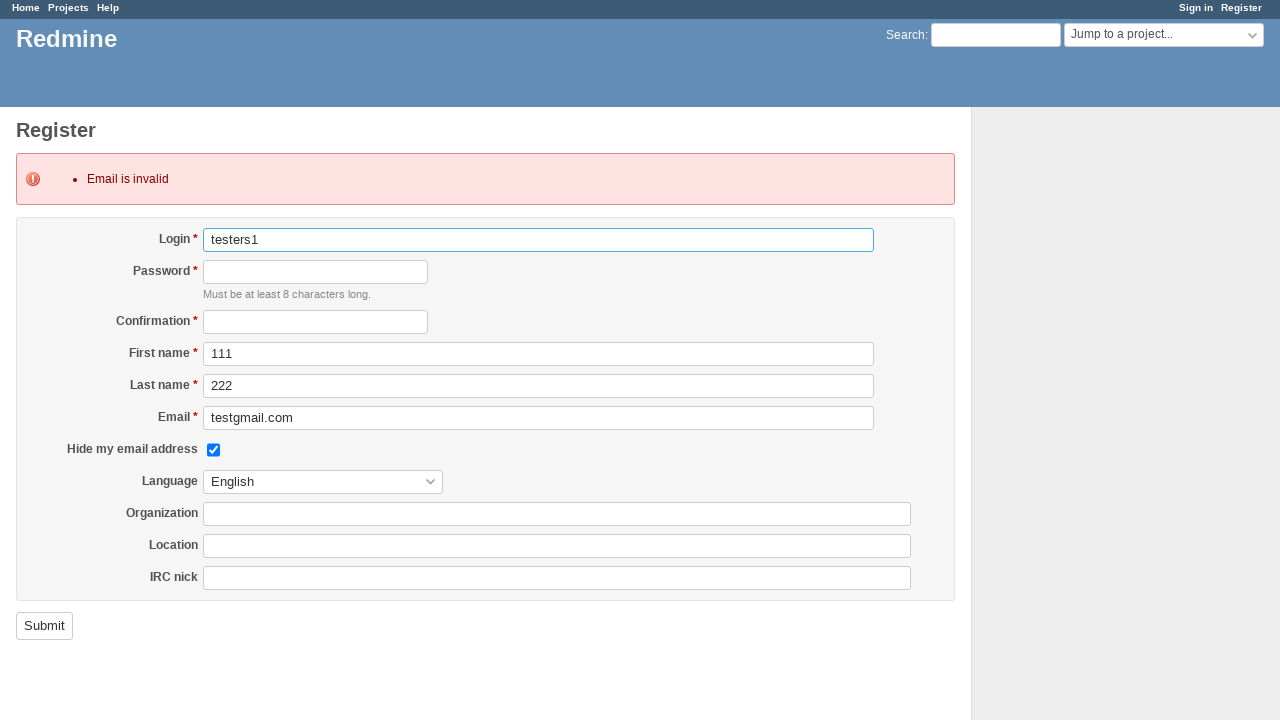

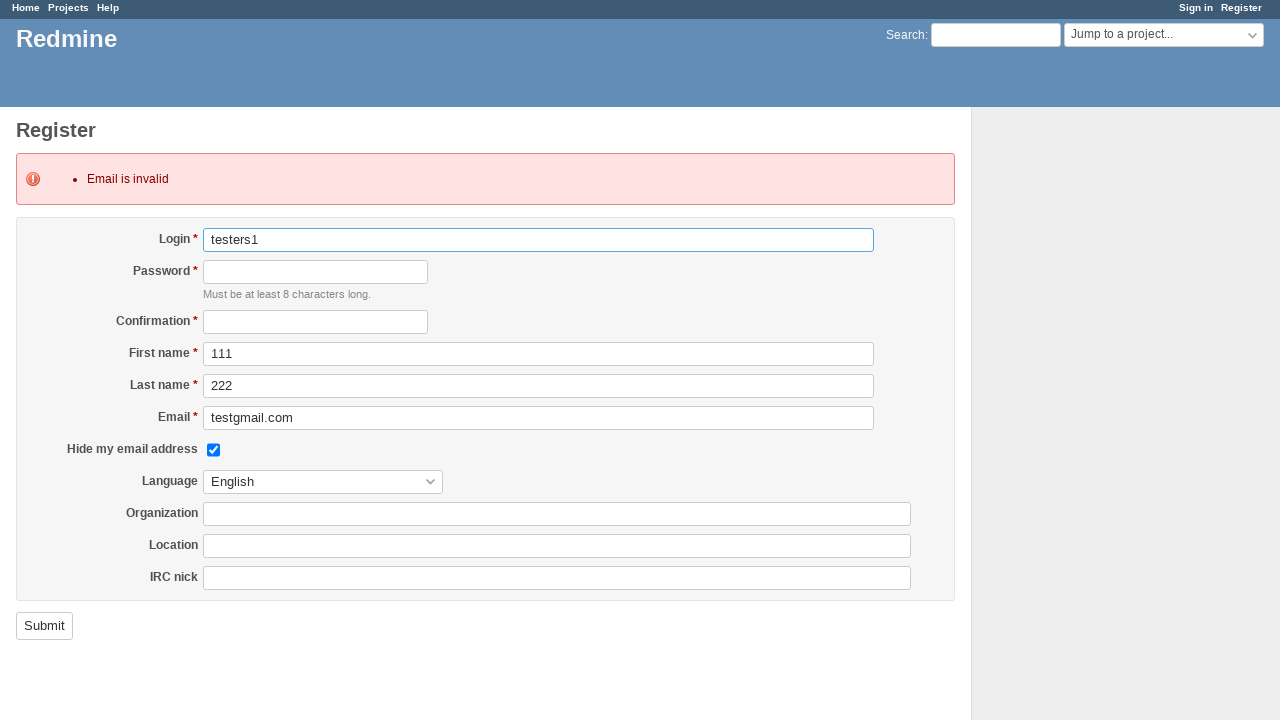